Tests text input interaction by verifying placeholder attribute and typing into a username field

Starting URL: https://demoqa.com/text-box

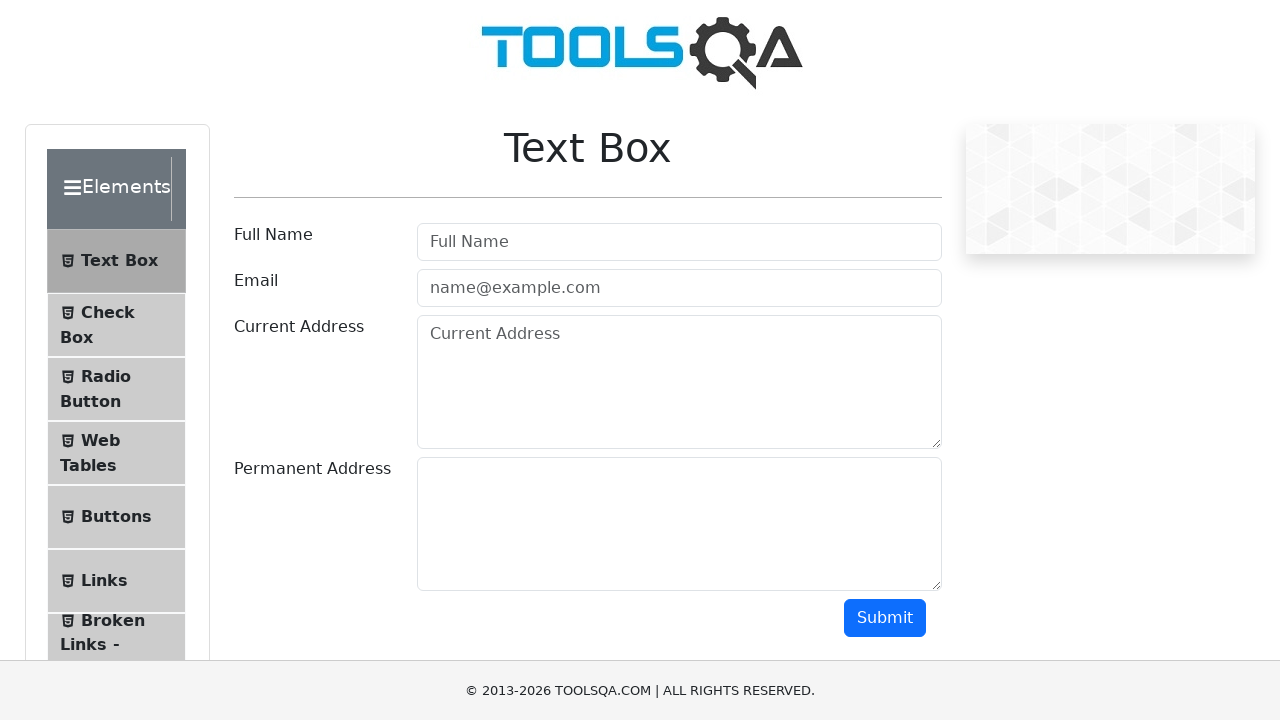

Waited for username input field to be visible
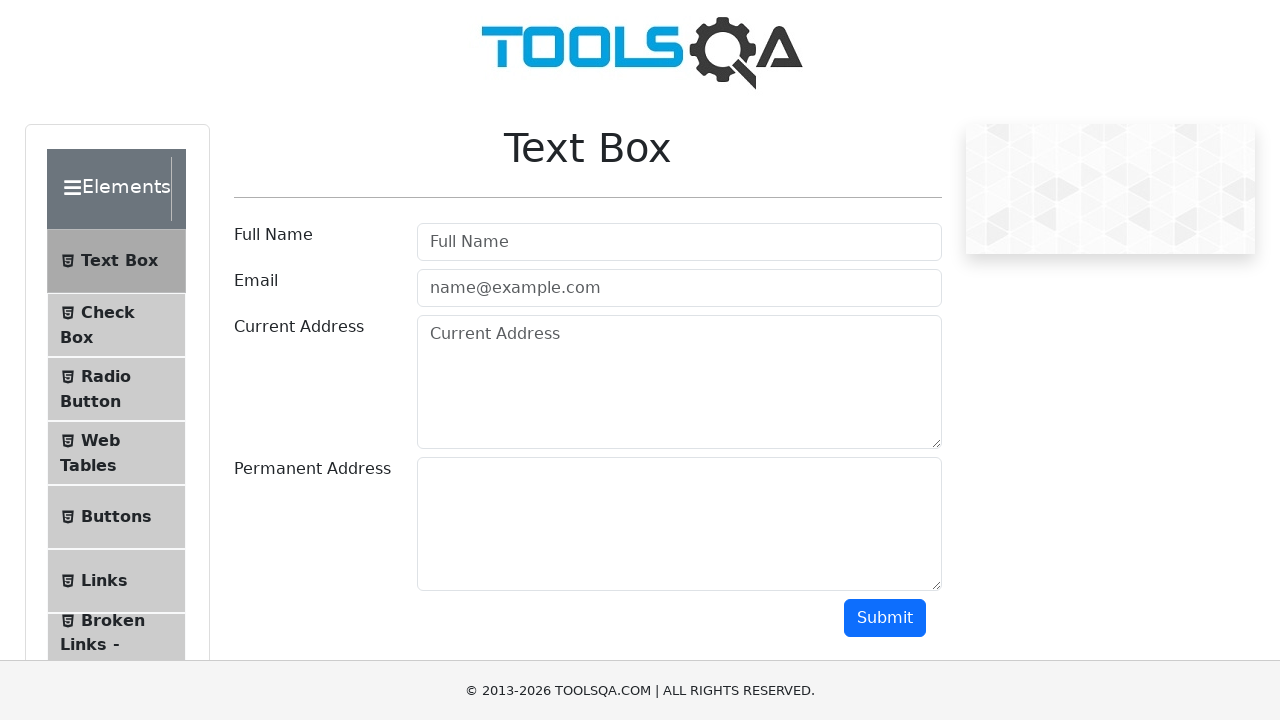

Verified placeholder attribute is 'Full Name'
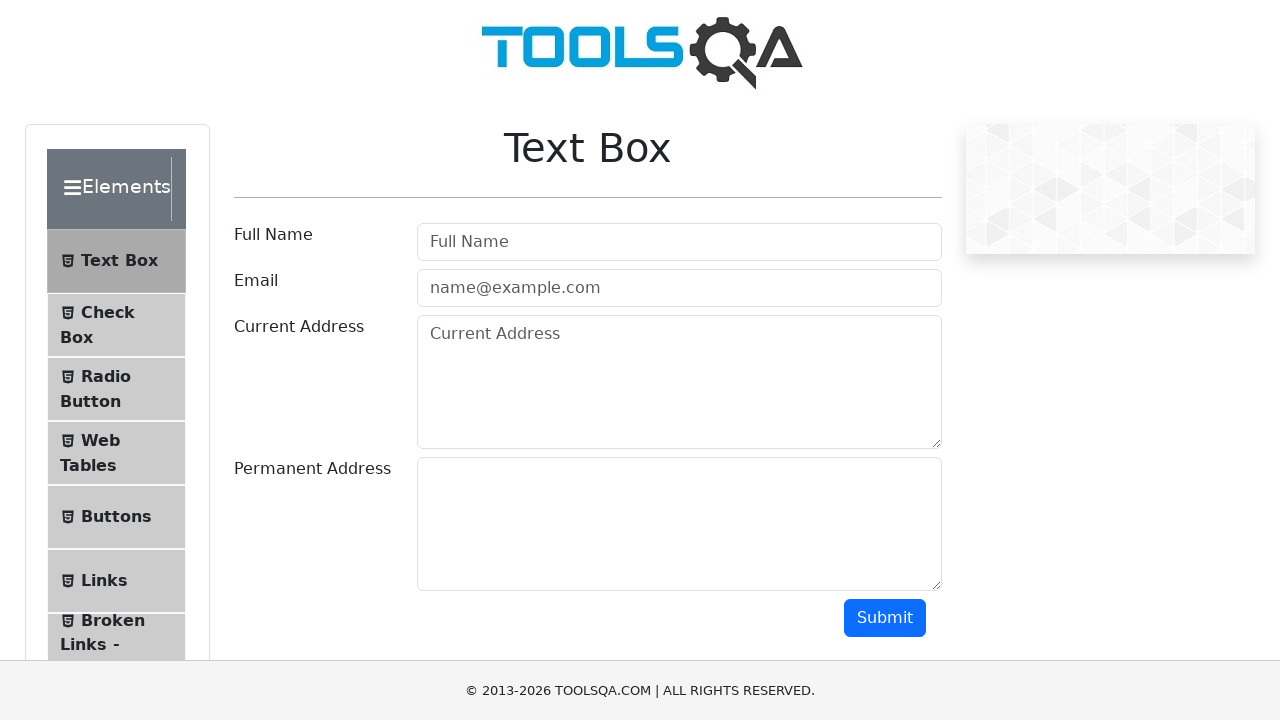

Typed 'Pritesh' into the username field on #userName
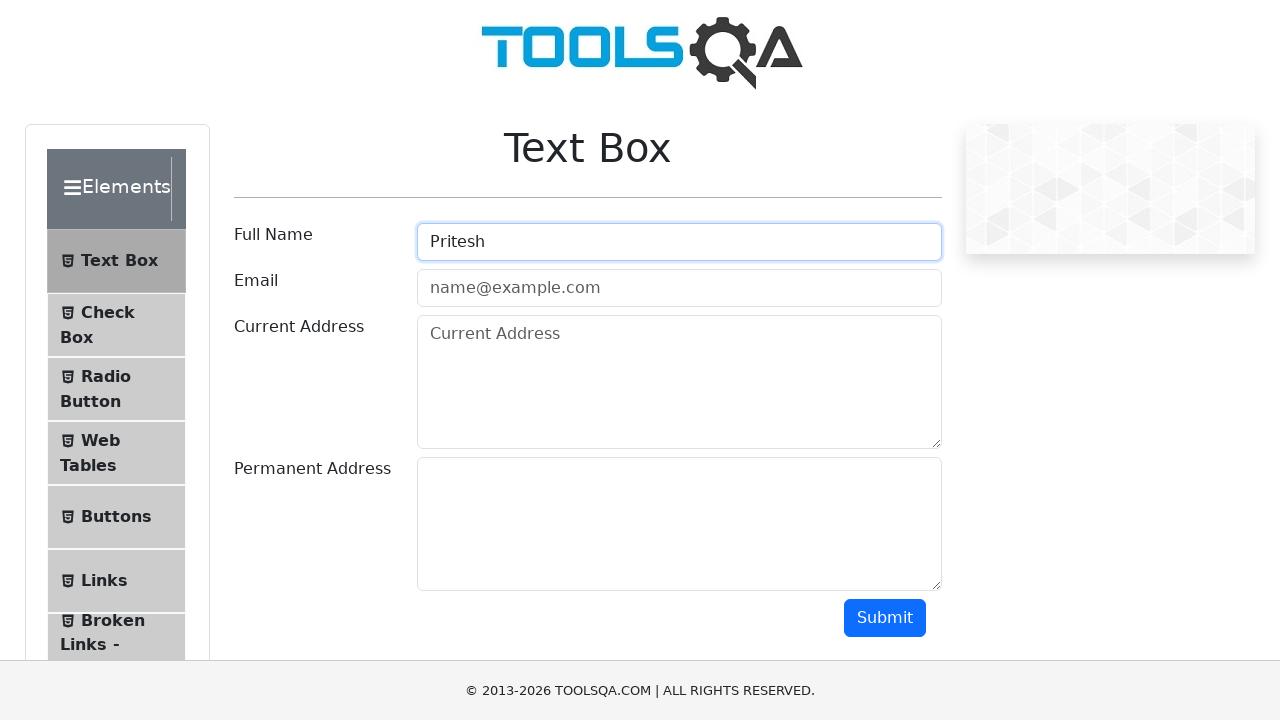

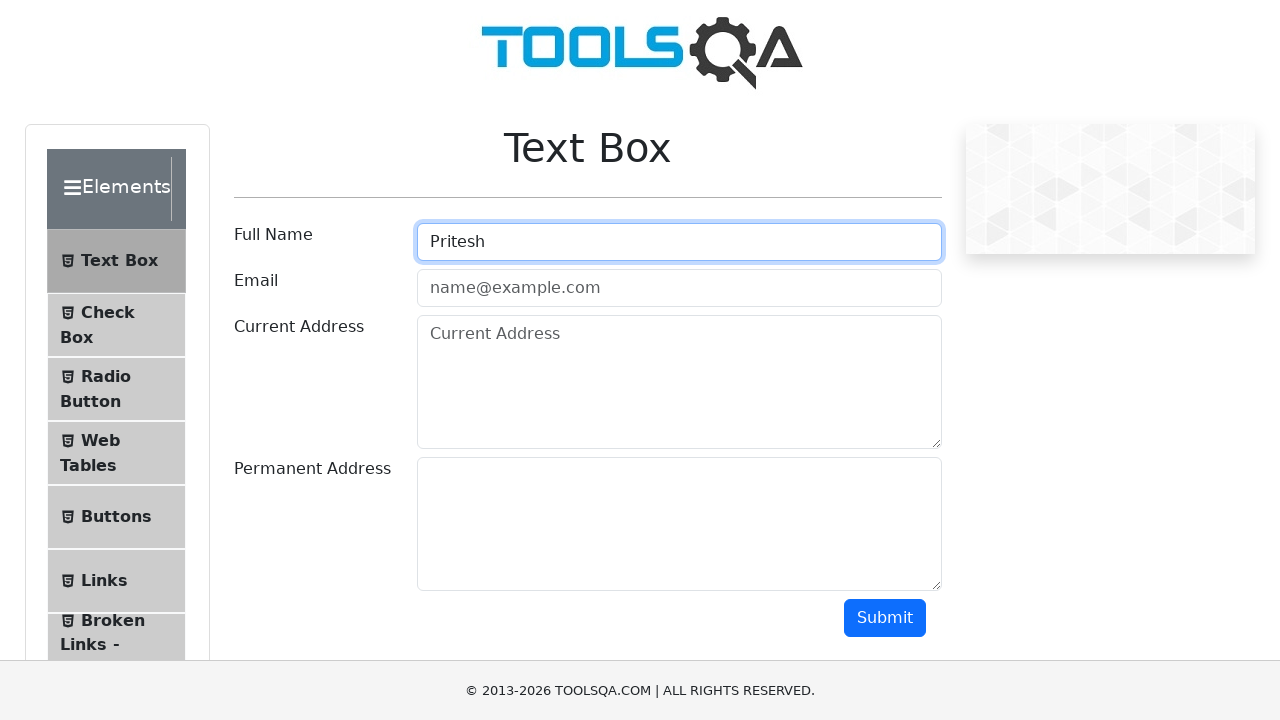